Tests various UI controls on a practice page including selecting from a dropdown, clicking radio buttons, and handling a web-based popup dialog.

Starting URL: https://rahulshettyacademy.com/loginpagePractise/

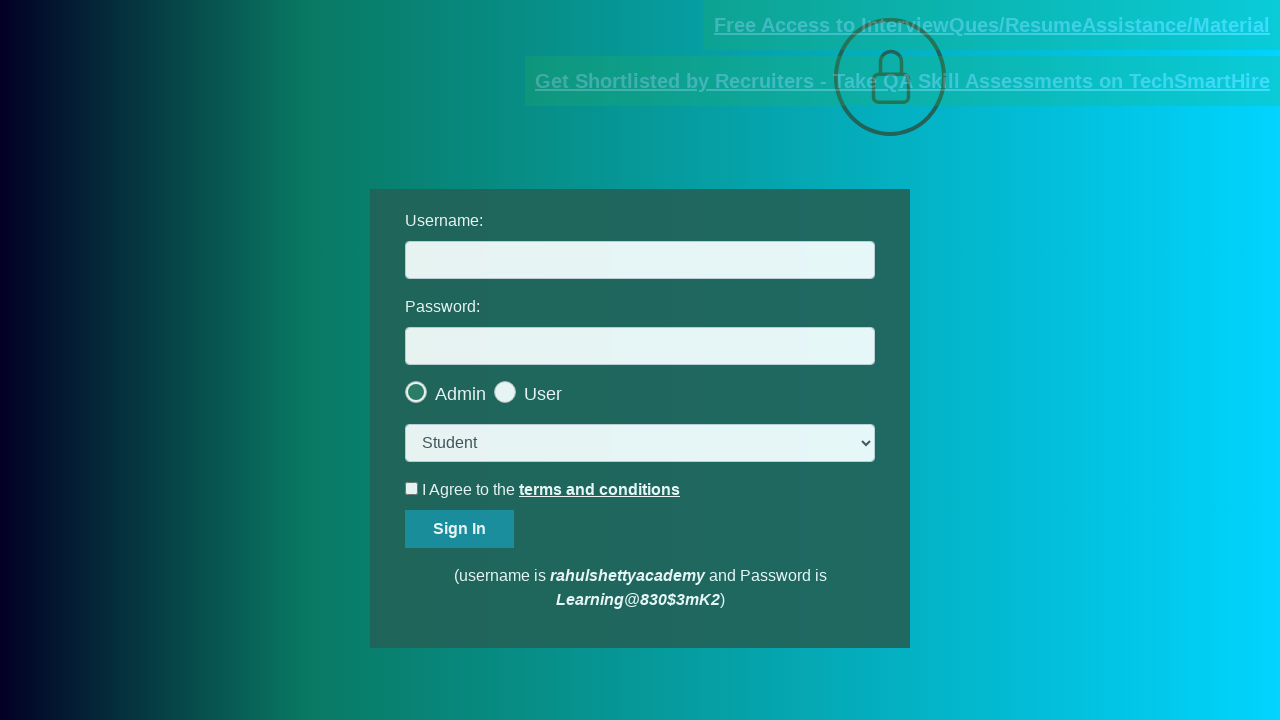

Selected 'consult' option from dropdown on select.form-control
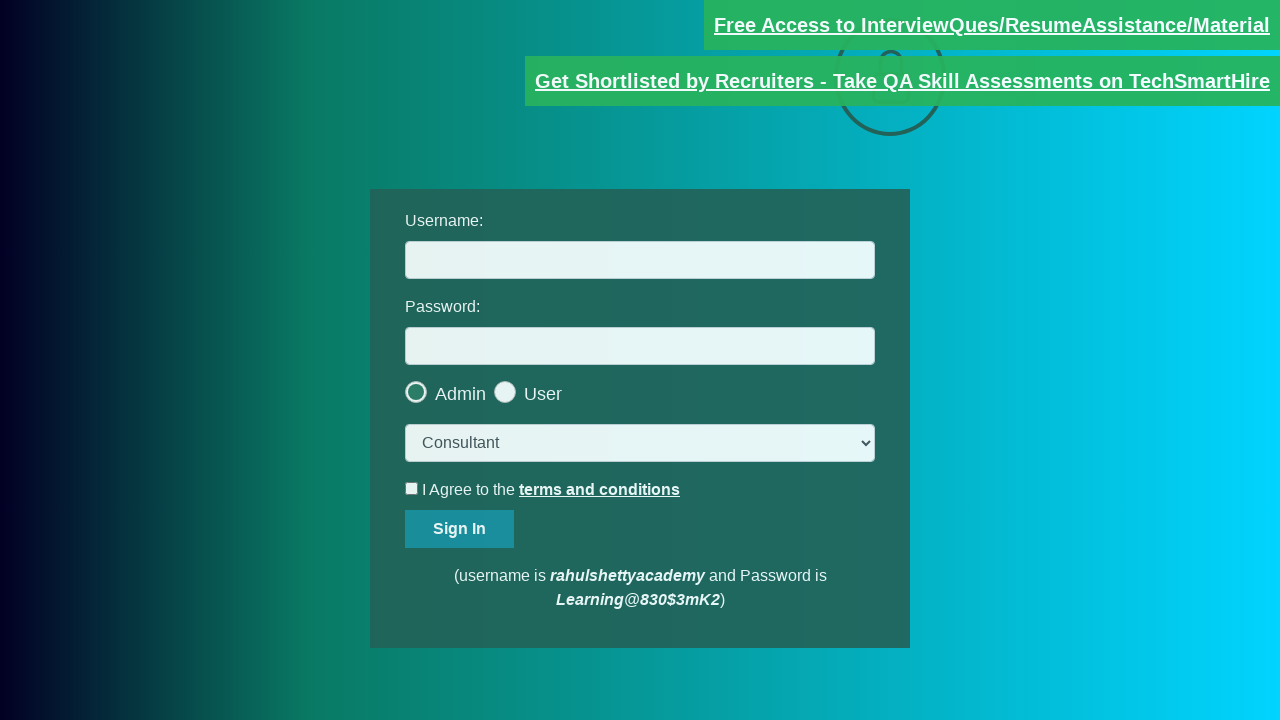

Clicked the last radio button option (User) at (543, 394) on .radiotextsty >> nth=-1
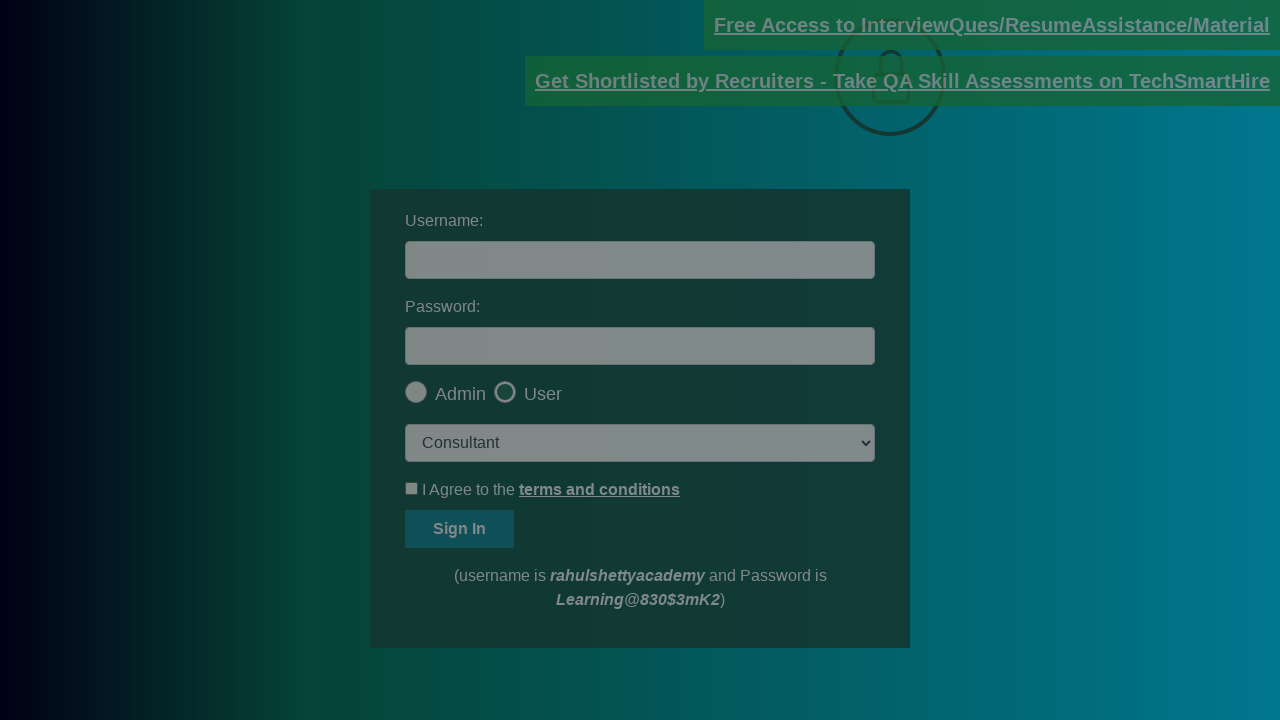

Clicked OK button on popup dialog at (698, 144) on #okayBtn
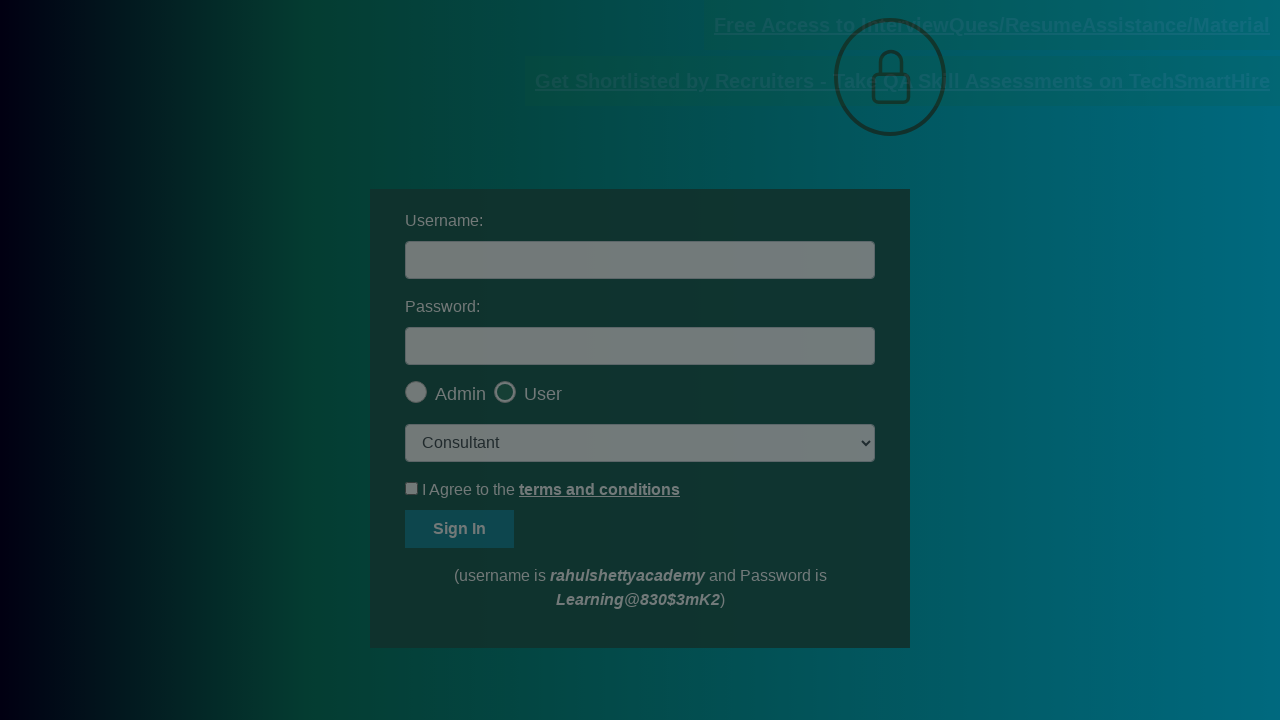

Waited for page to reach networkidle state
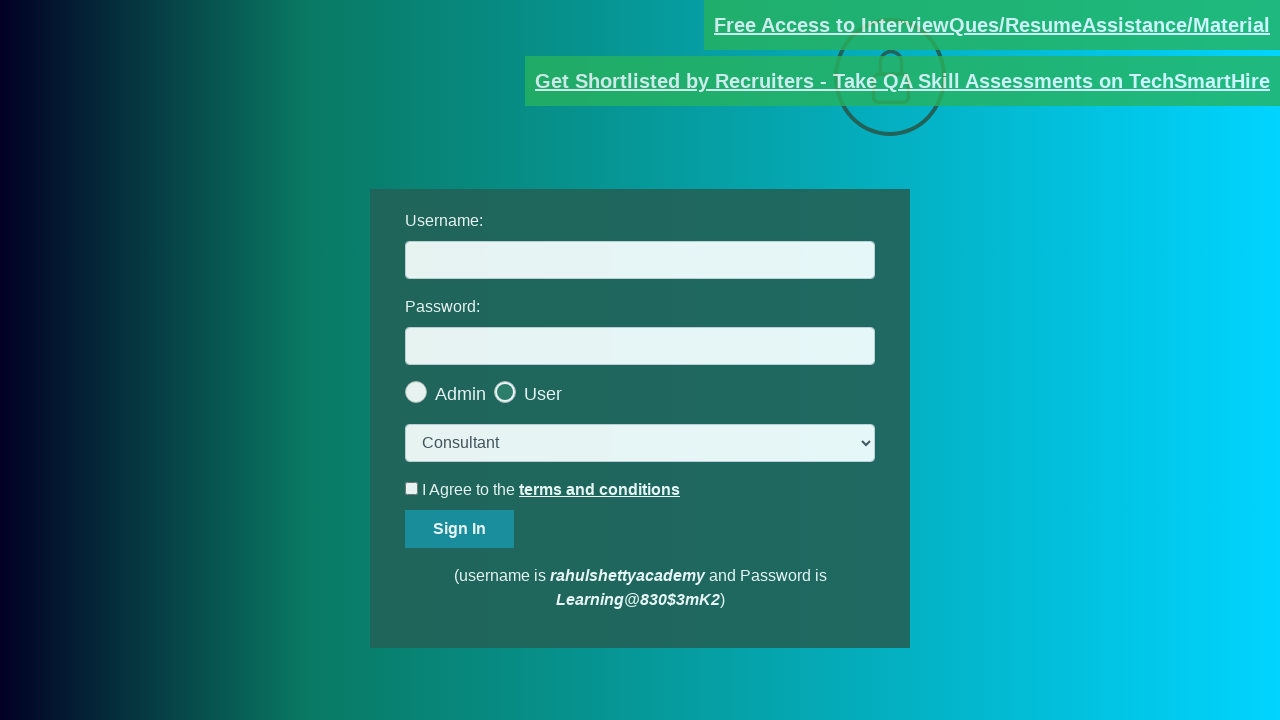

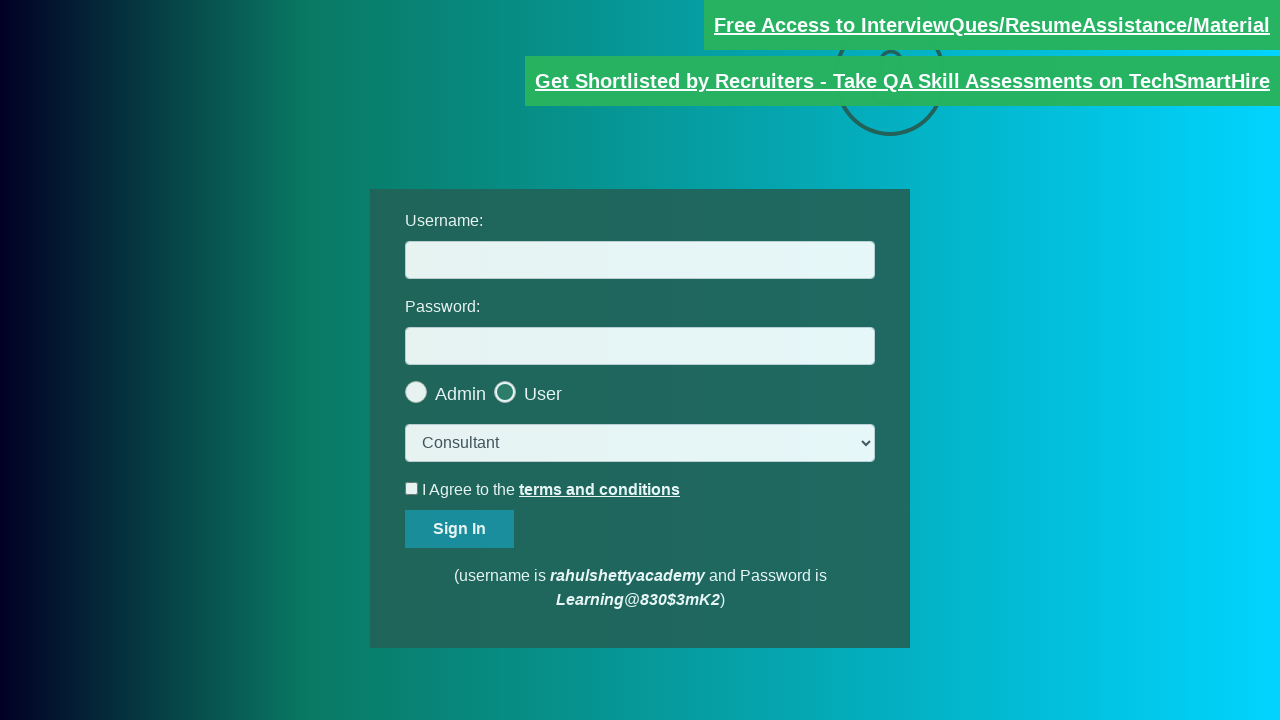